Tests the SWAPI interactive API explorer with an invalid specific character endpoint (people/202/) and verifies the output section is displayed

Starting URL: https://swapi.dev/

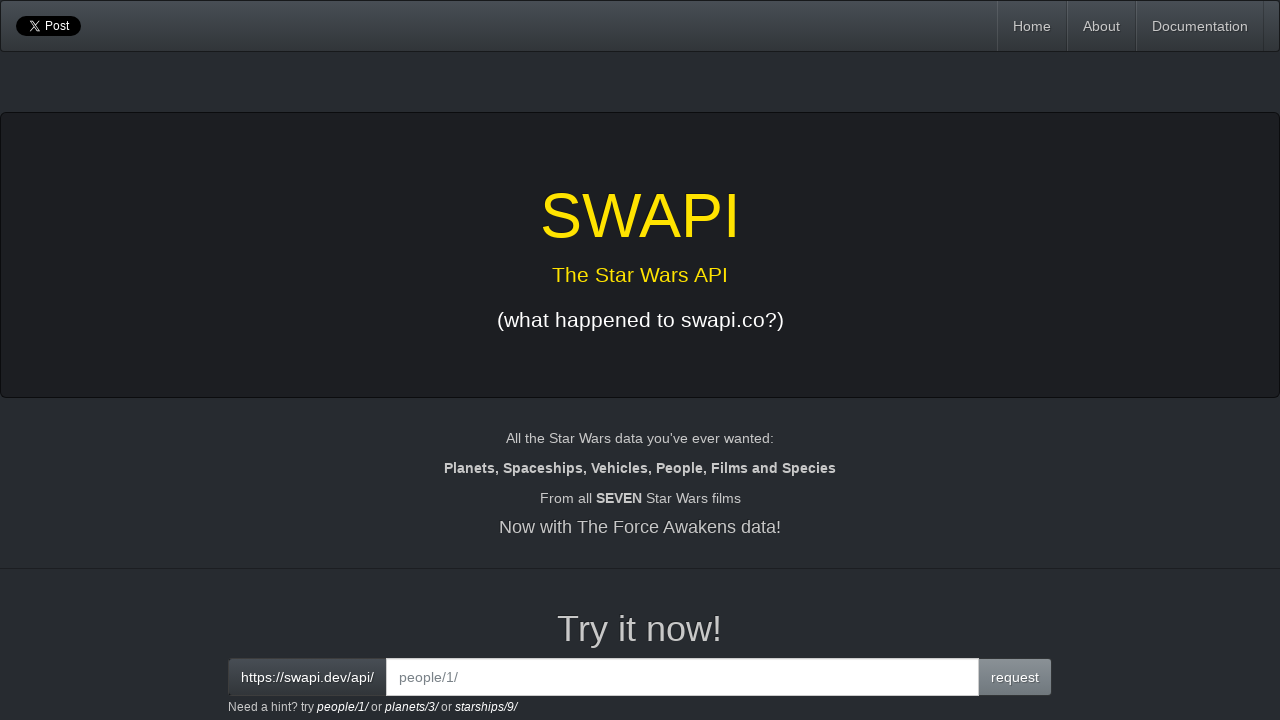

Filled interactive input field with invalid endpoint 'people/202/' on #interactive
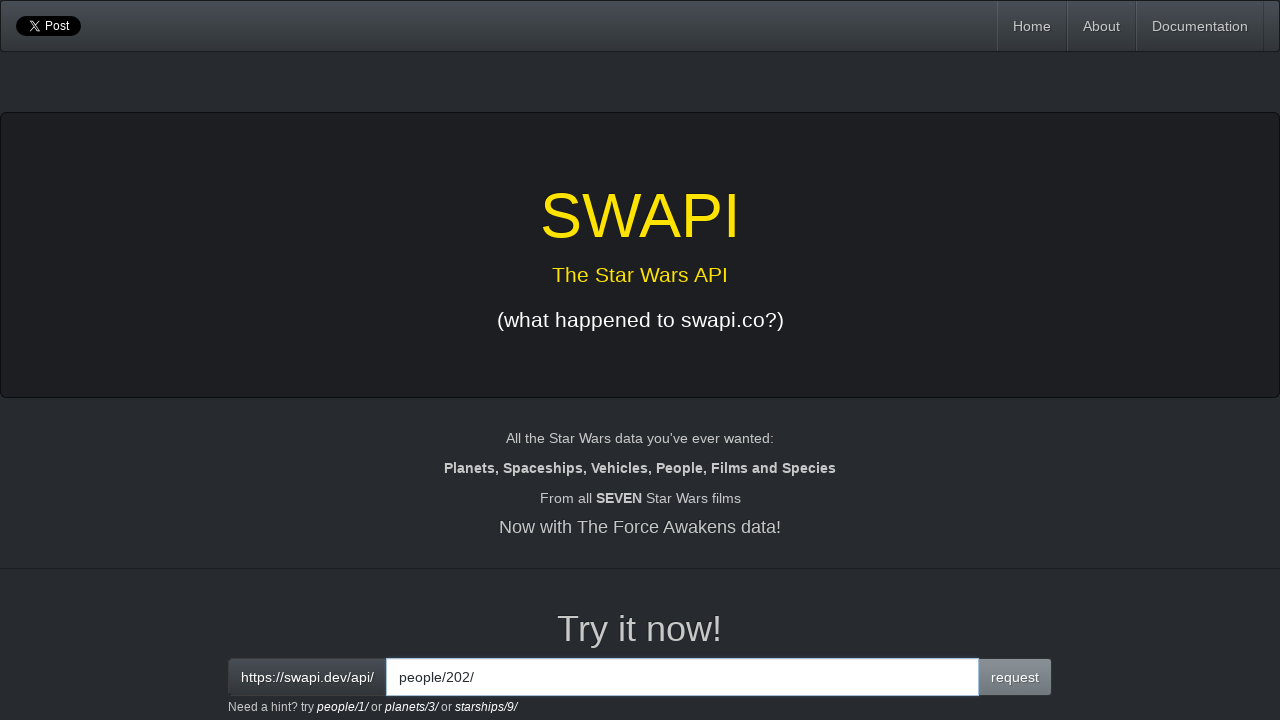

Clicked the request button to send API call at (1015, 677) on button.btn.btn-primary
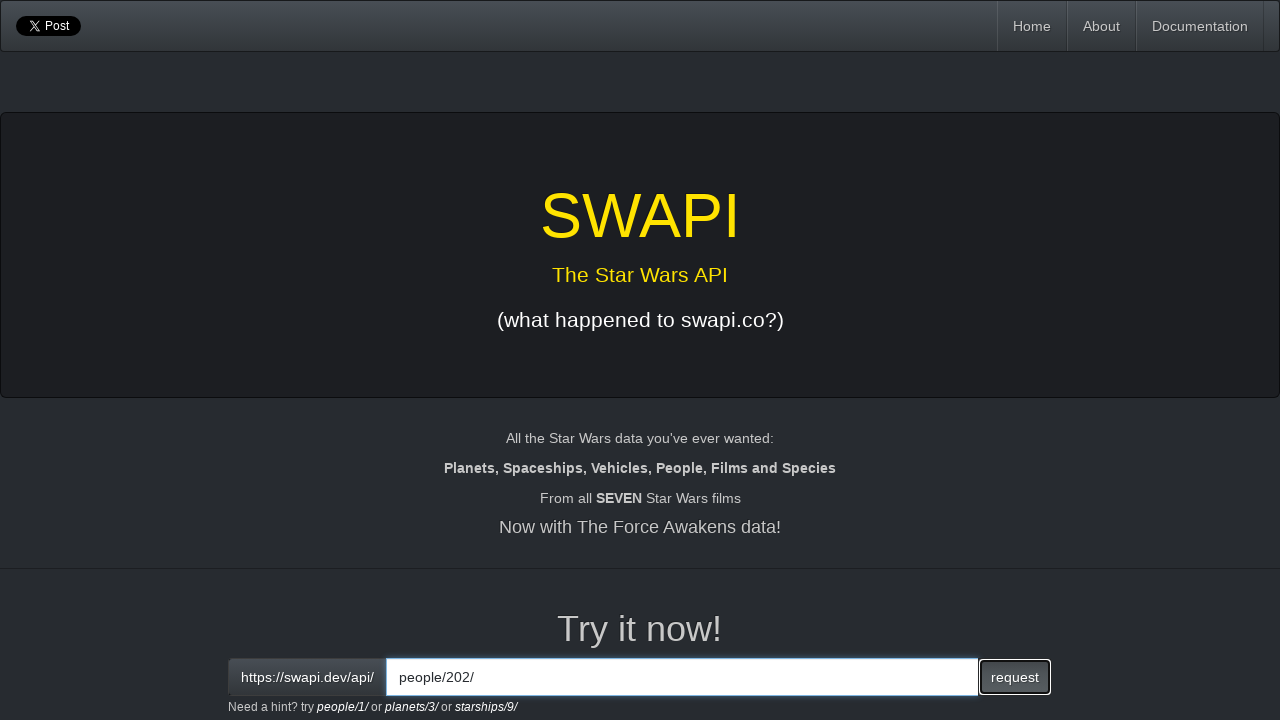

Output section loaded and displayed
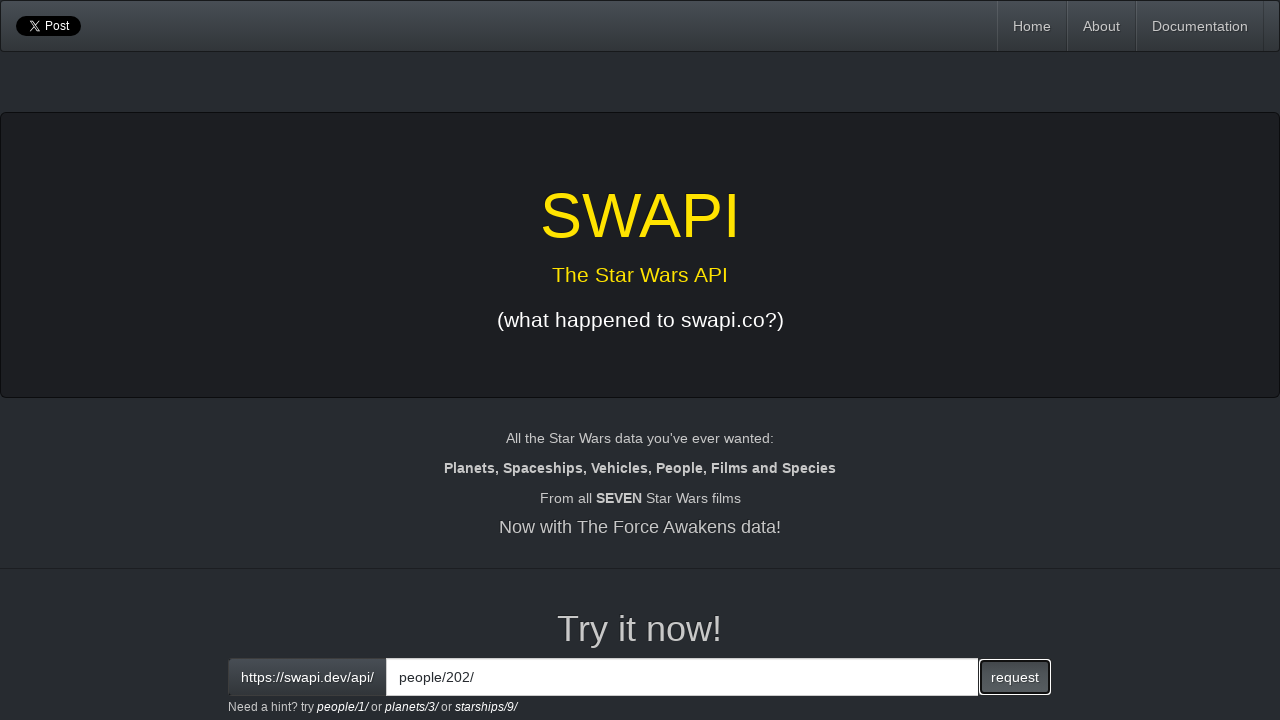

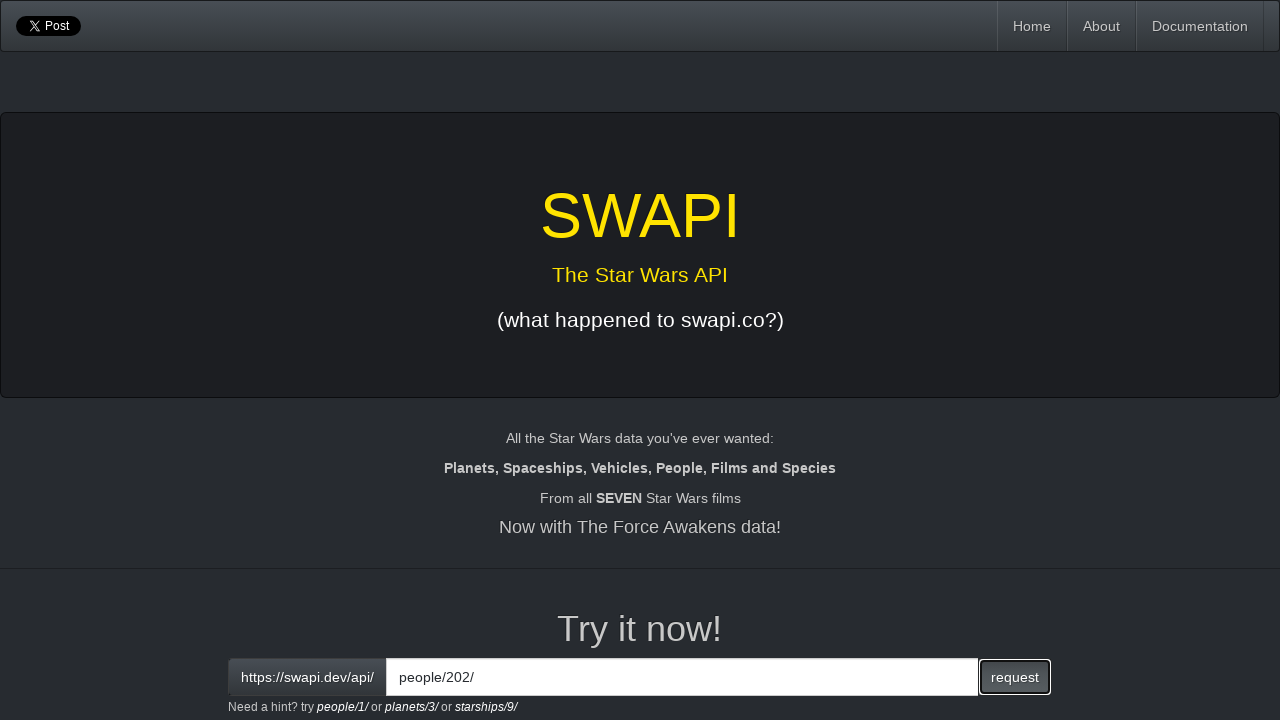